Tests an explicit wait scenario where the script waits for a price to change to $100, then clicks a book button, calculates a mathematical result based on a displayed value, and submits the answer

Starting URL: https://suninjuly.github.io/explicit_wait2.html

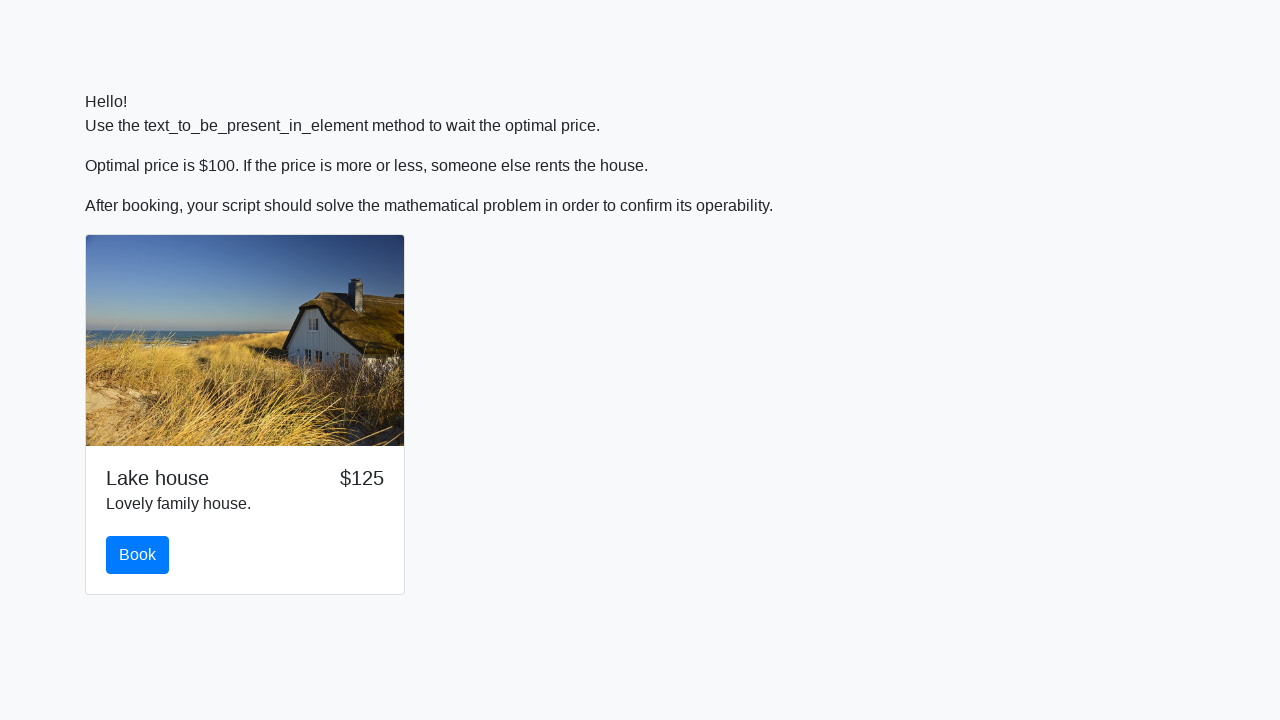

Waited for price to change to $100
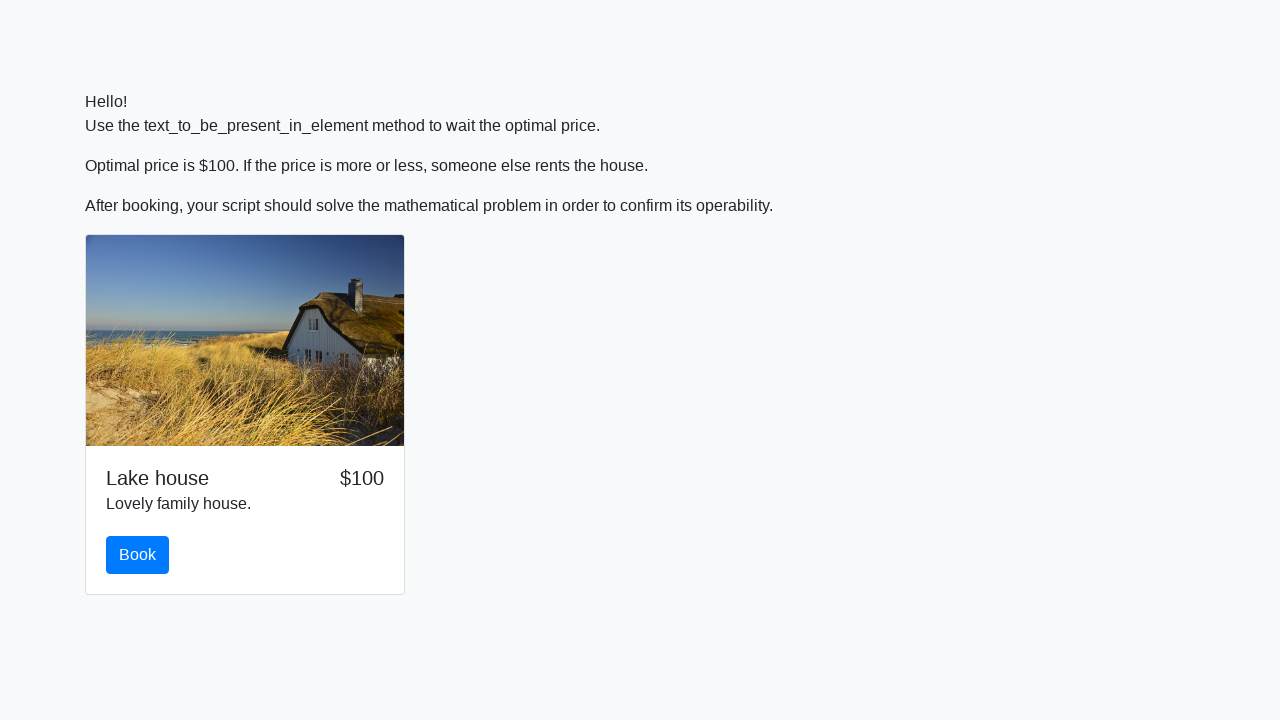

Scrolled down by 100 pixels
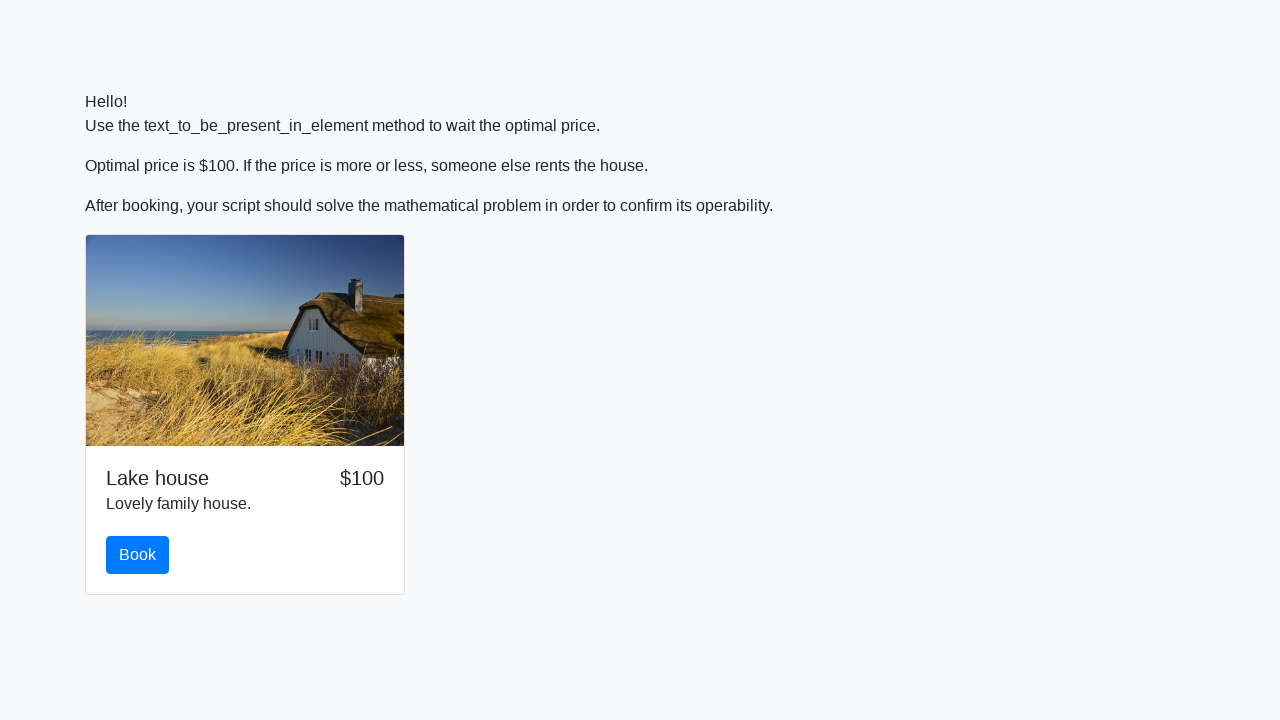

Clicked the book button at (138, 555) on [onclick='checkPrice();']
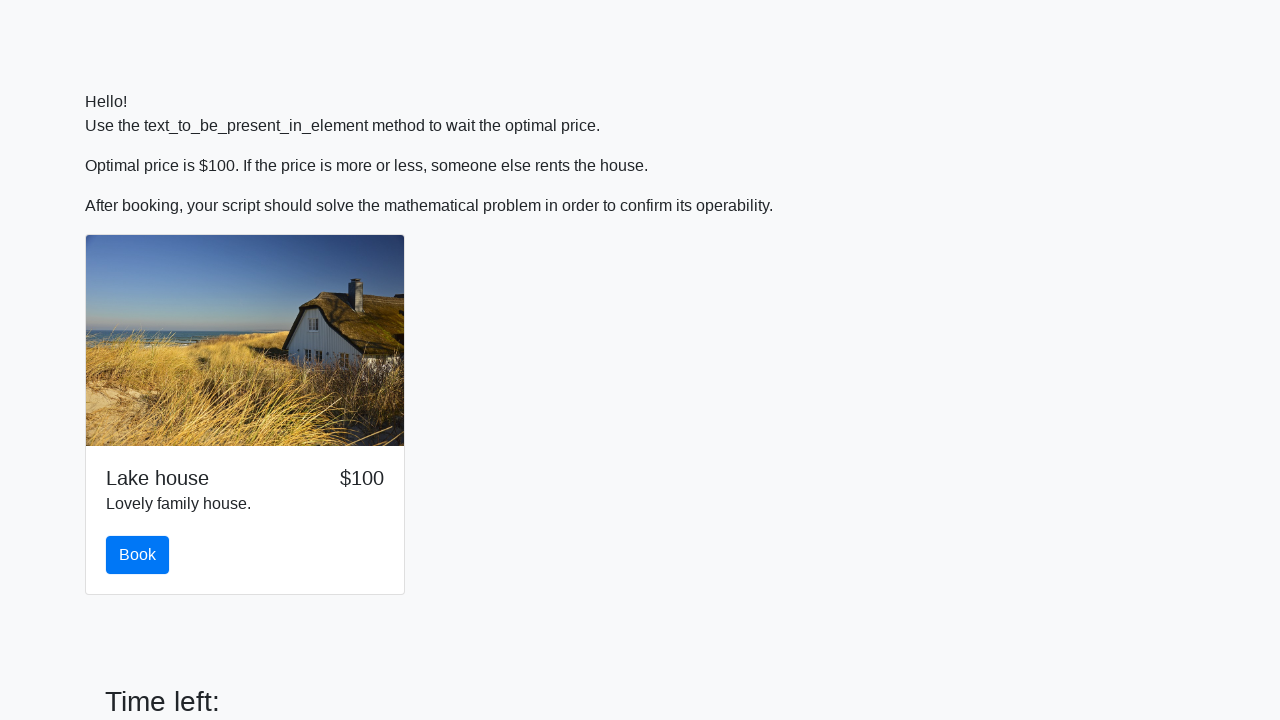

Retrieved input value: 163
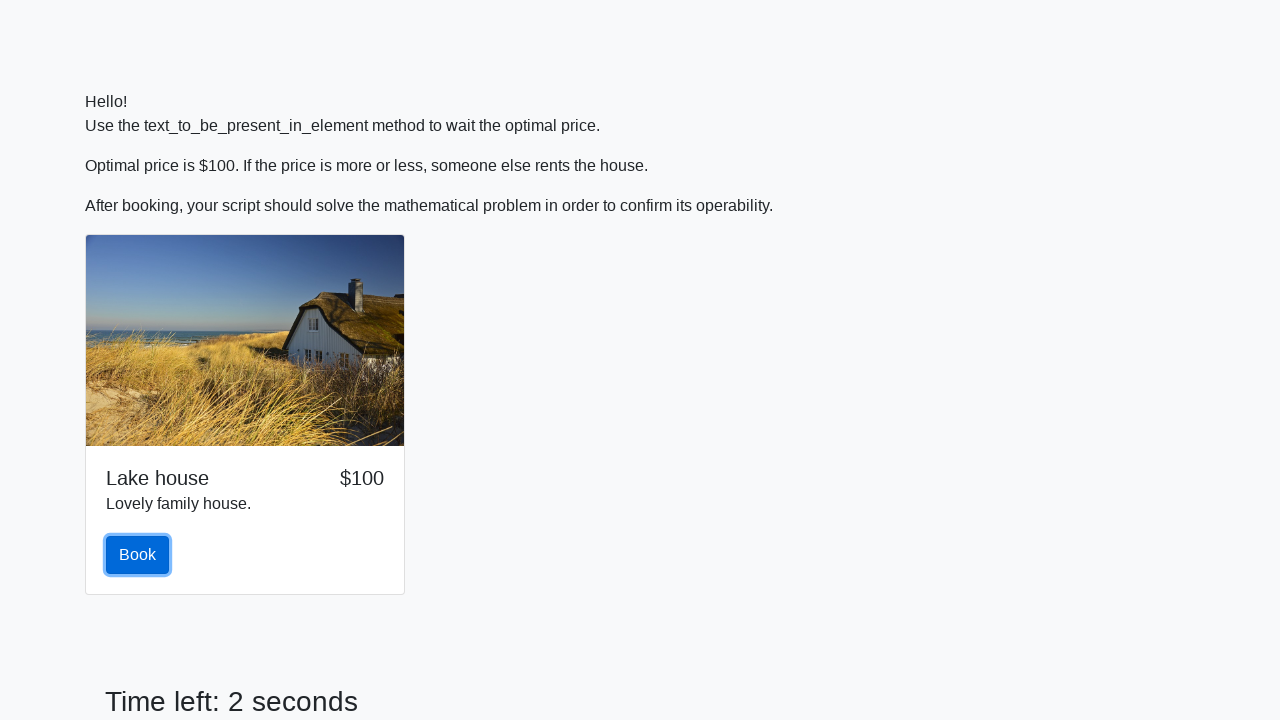

Calculated mathematical result: 1.449016102475939
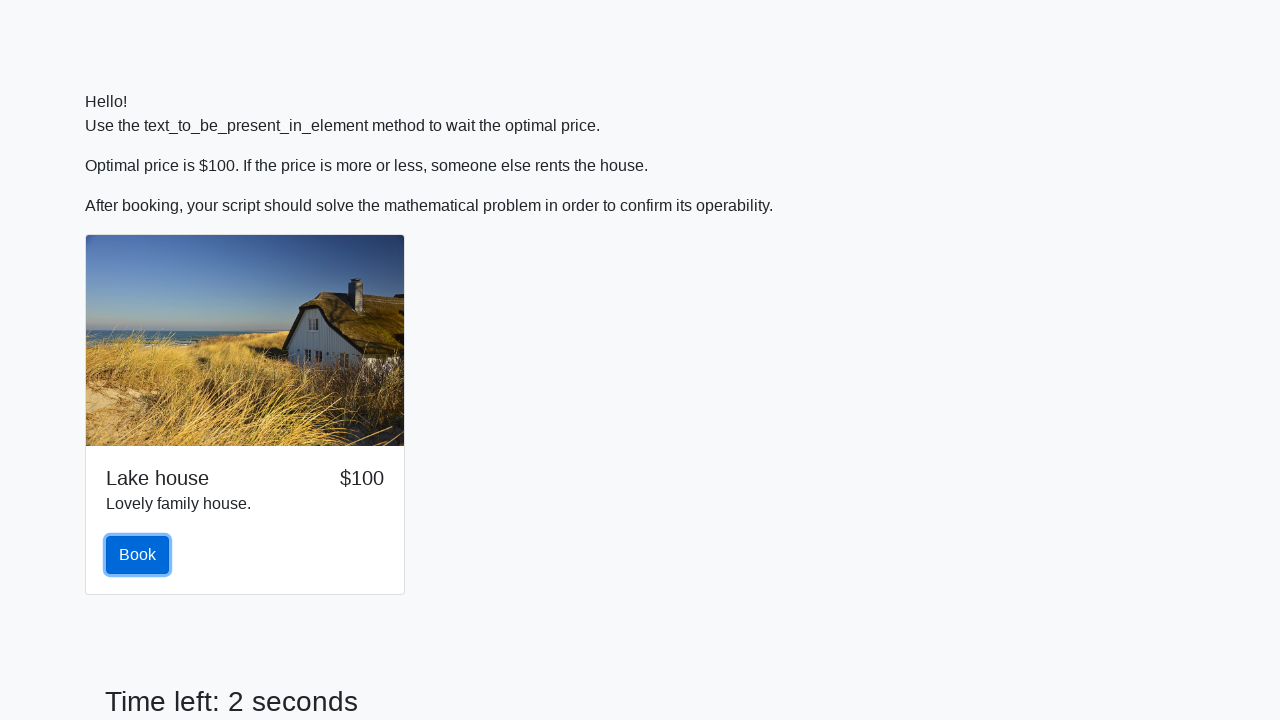

Filled in the calculated answer on #answer
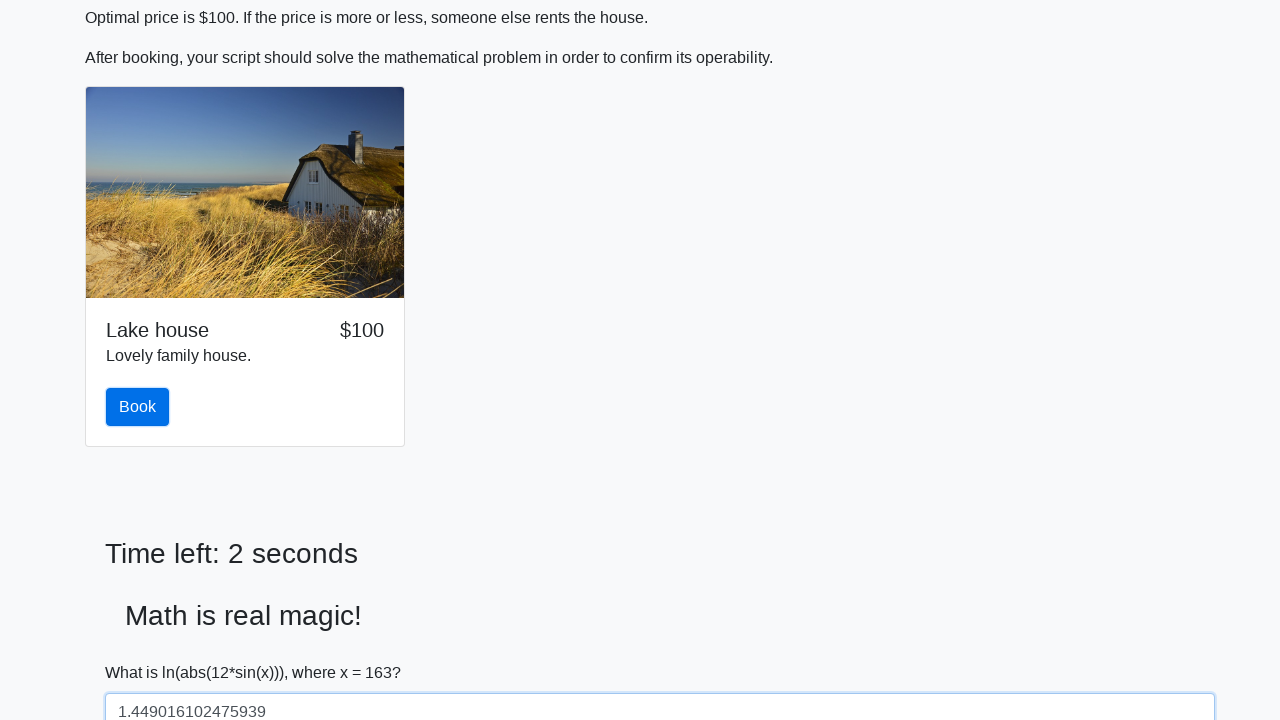

Clicked the solve button to submit the answer at (143, 651) on #solve
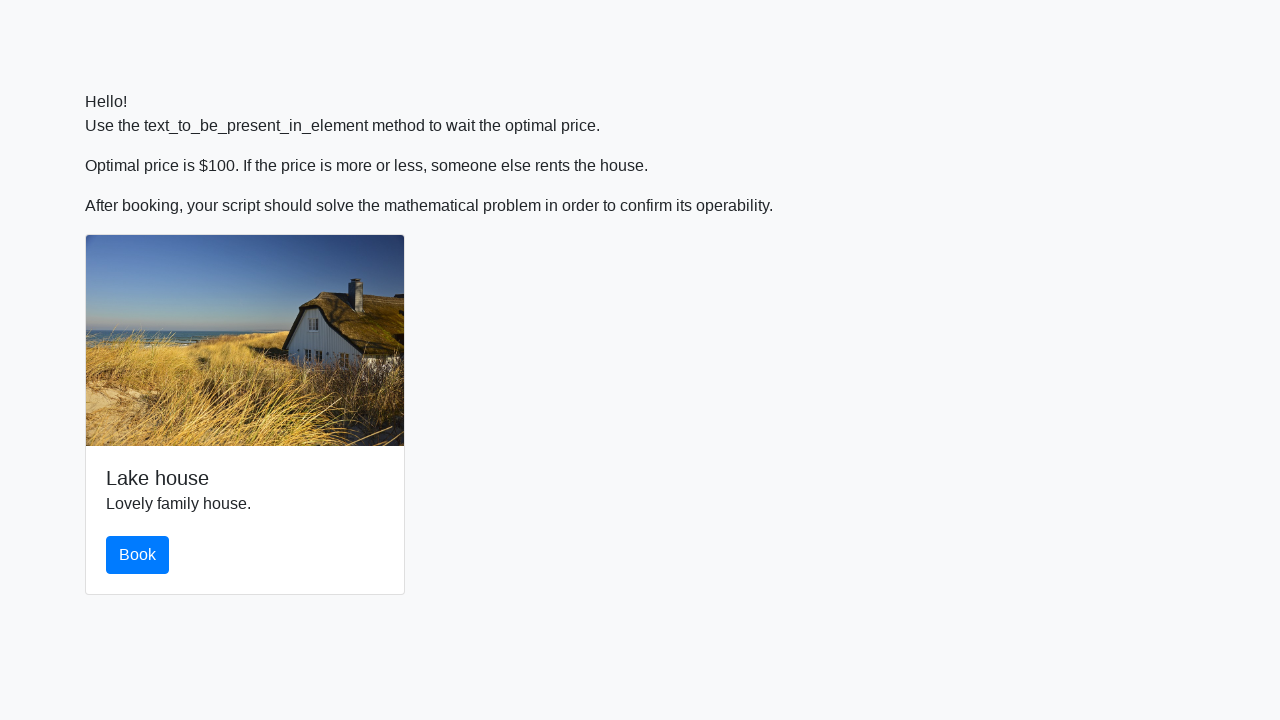

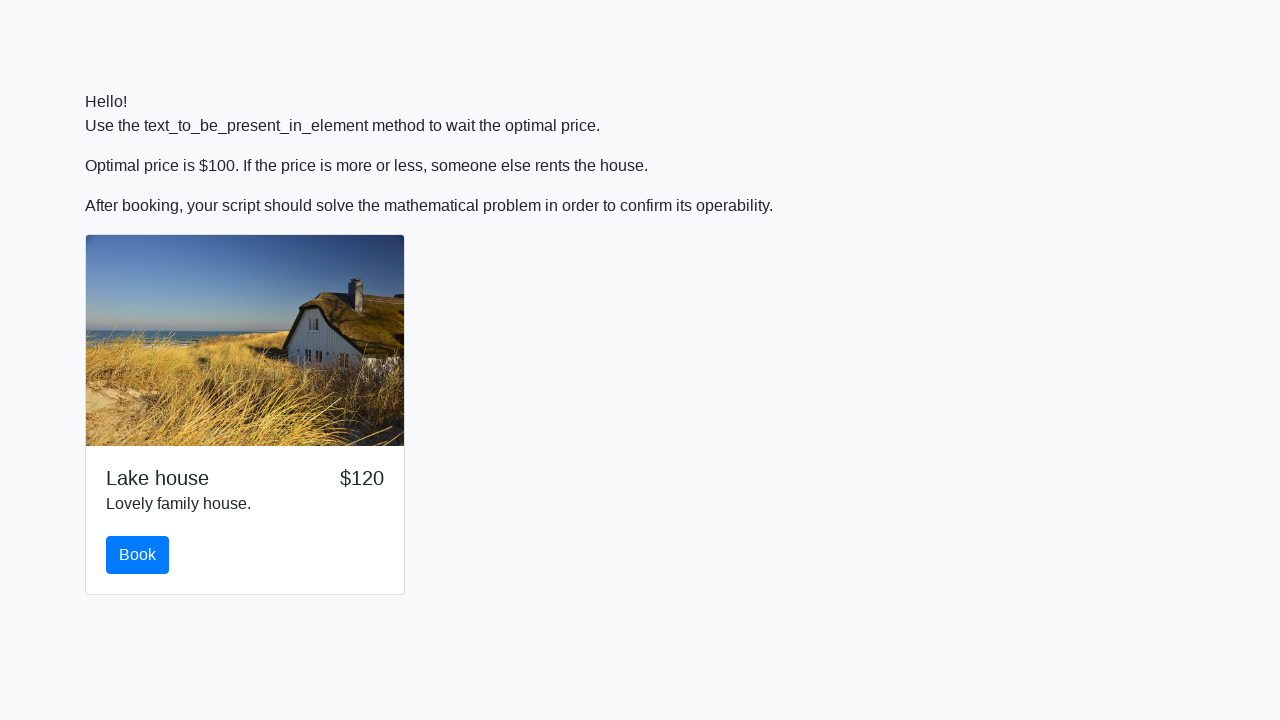